Tests hover functionality by hovering over three different images and verifying that profile information appears

Starting URL: https://practice.cydeo.com/hovers

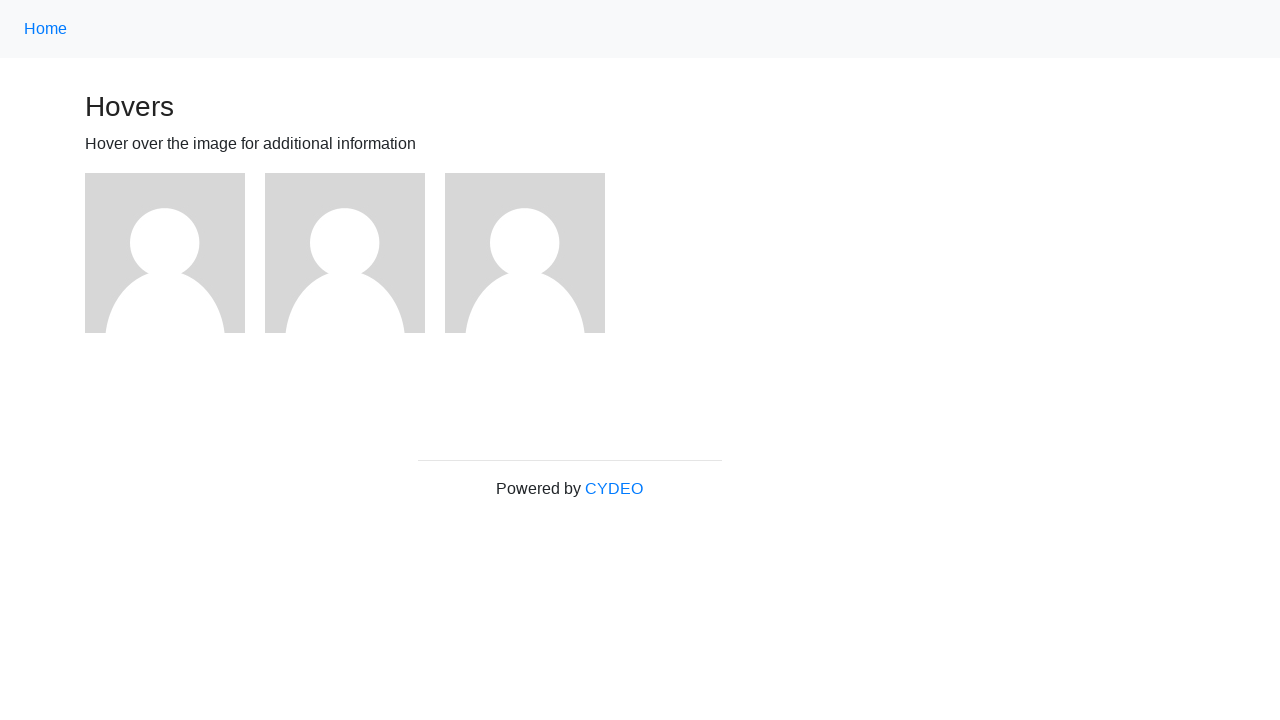

Waited 2 seconds for page to load
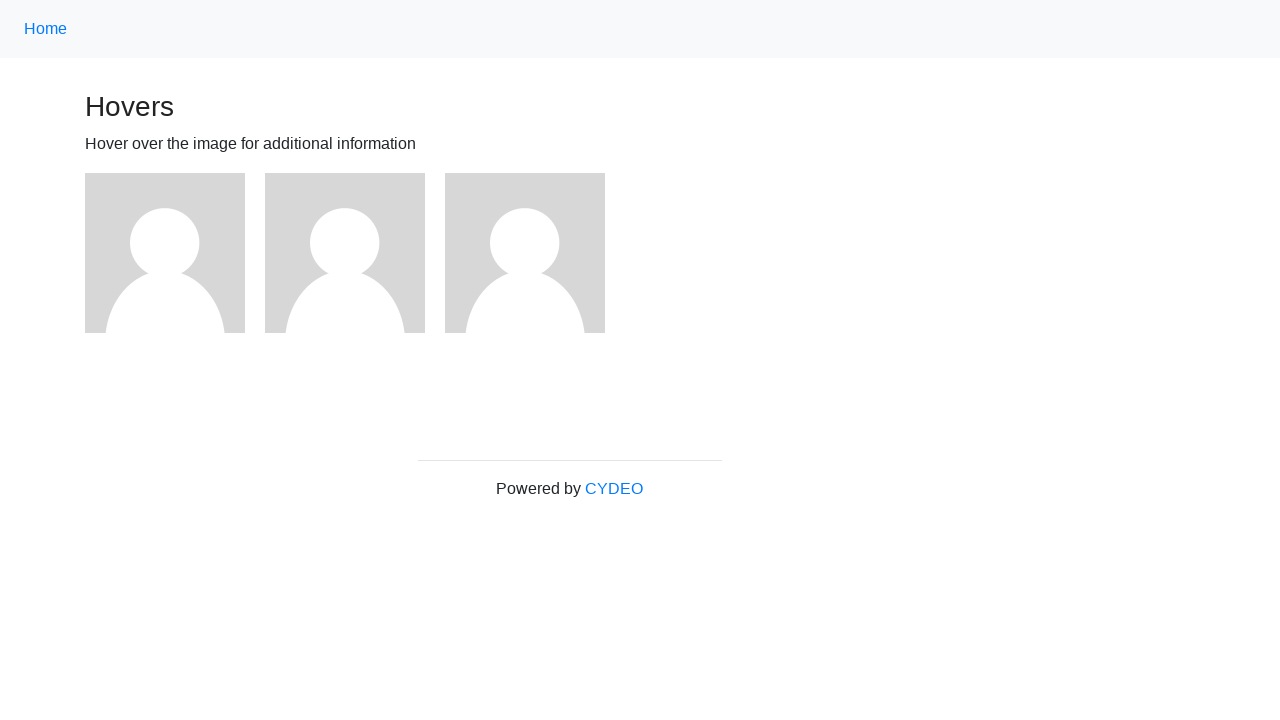

Located first image element
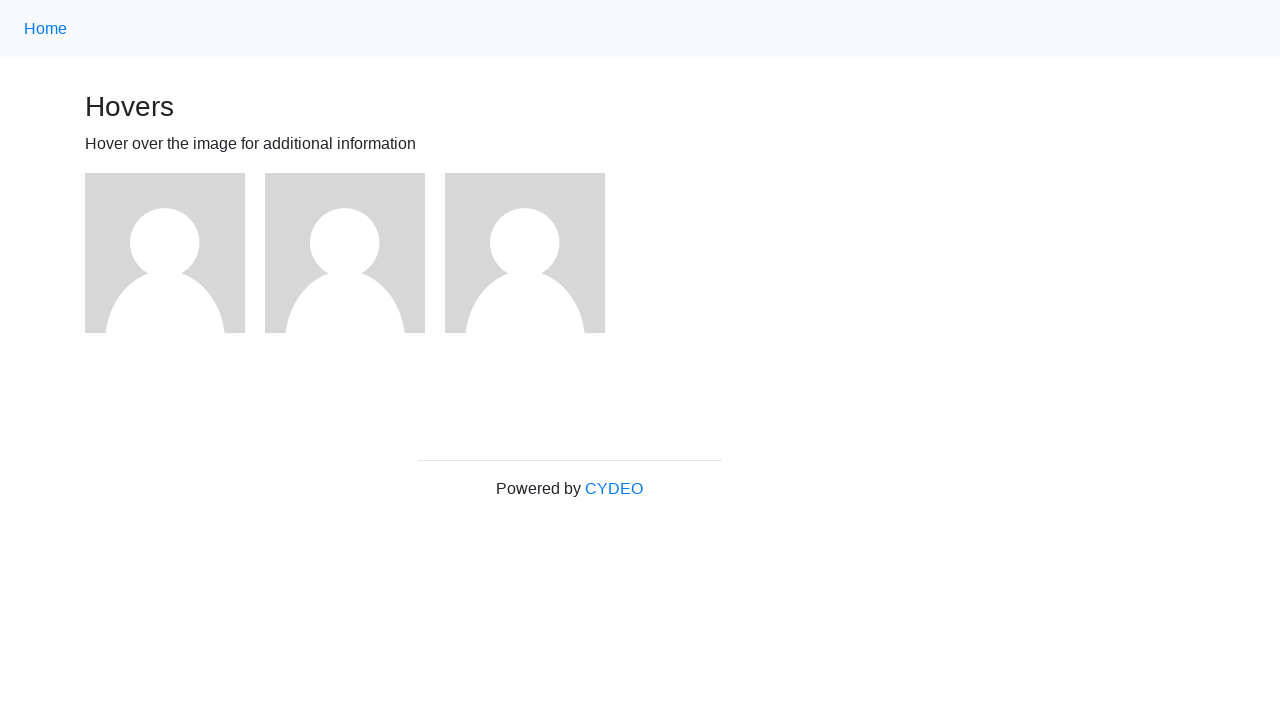

Hovered over first image at (175, 253) on div.figure:nth-of-type(1)
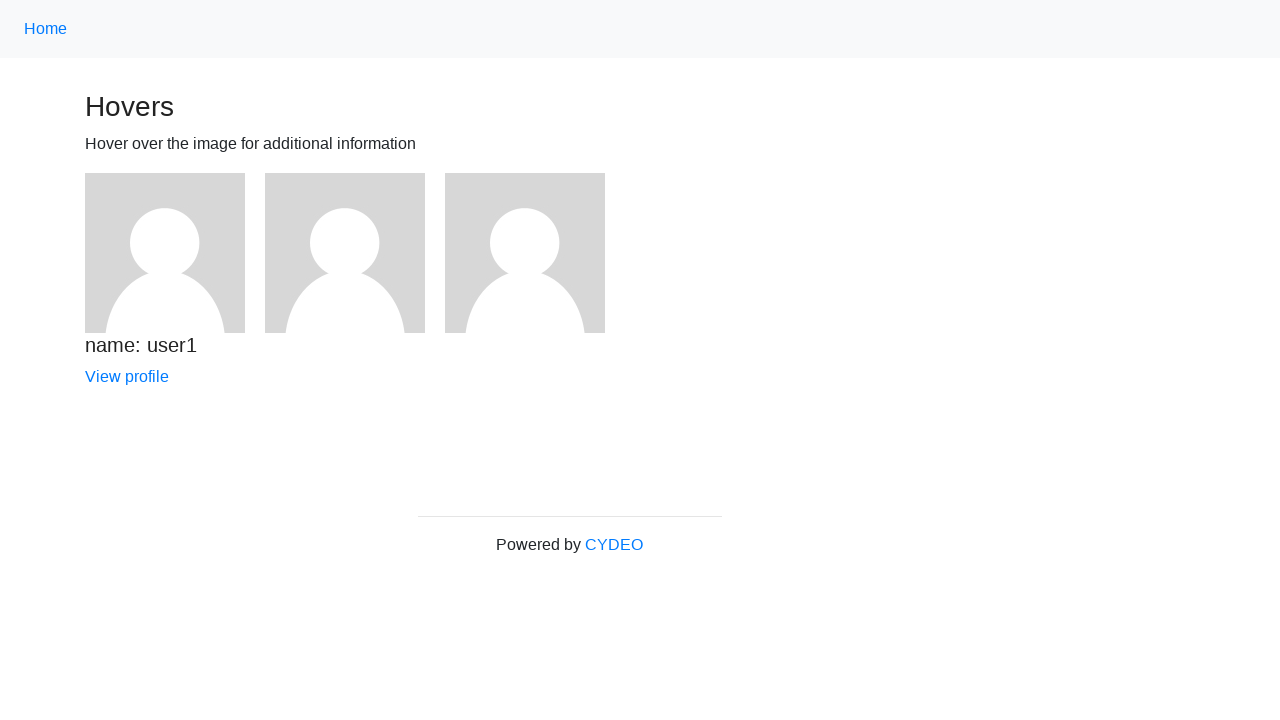

Located profile 1 element
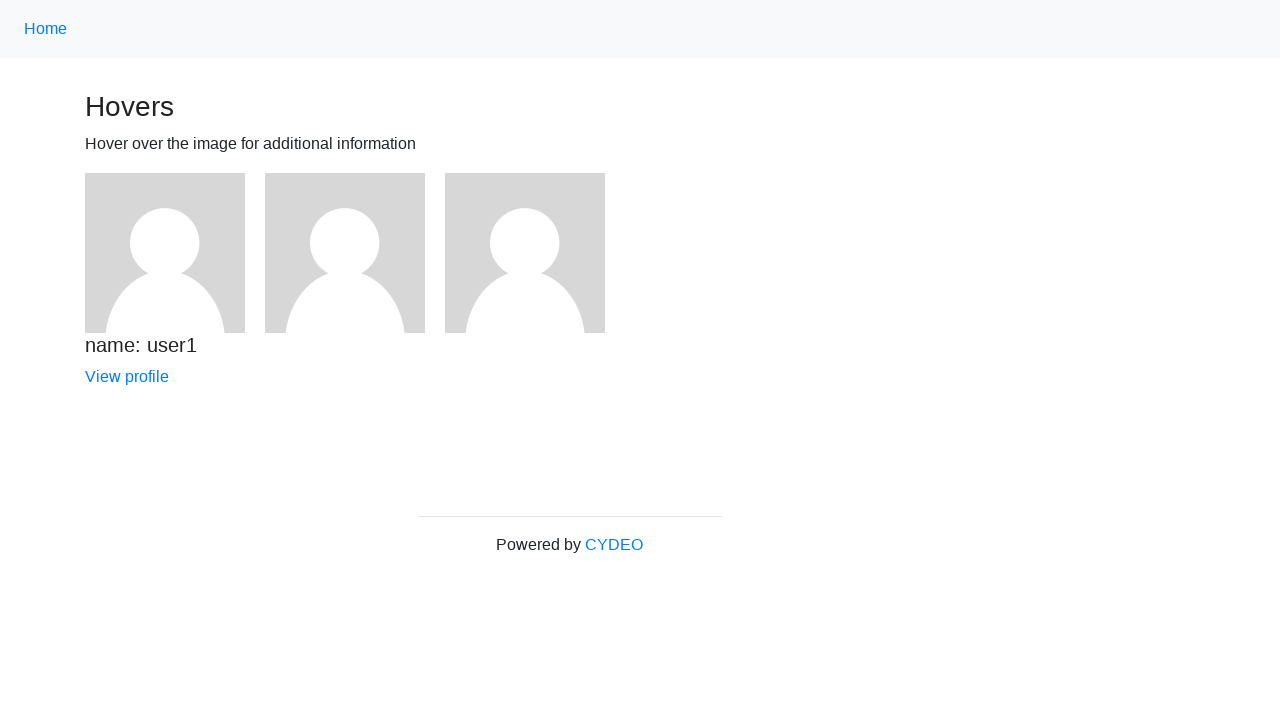

Verified that profile 1 is displayed
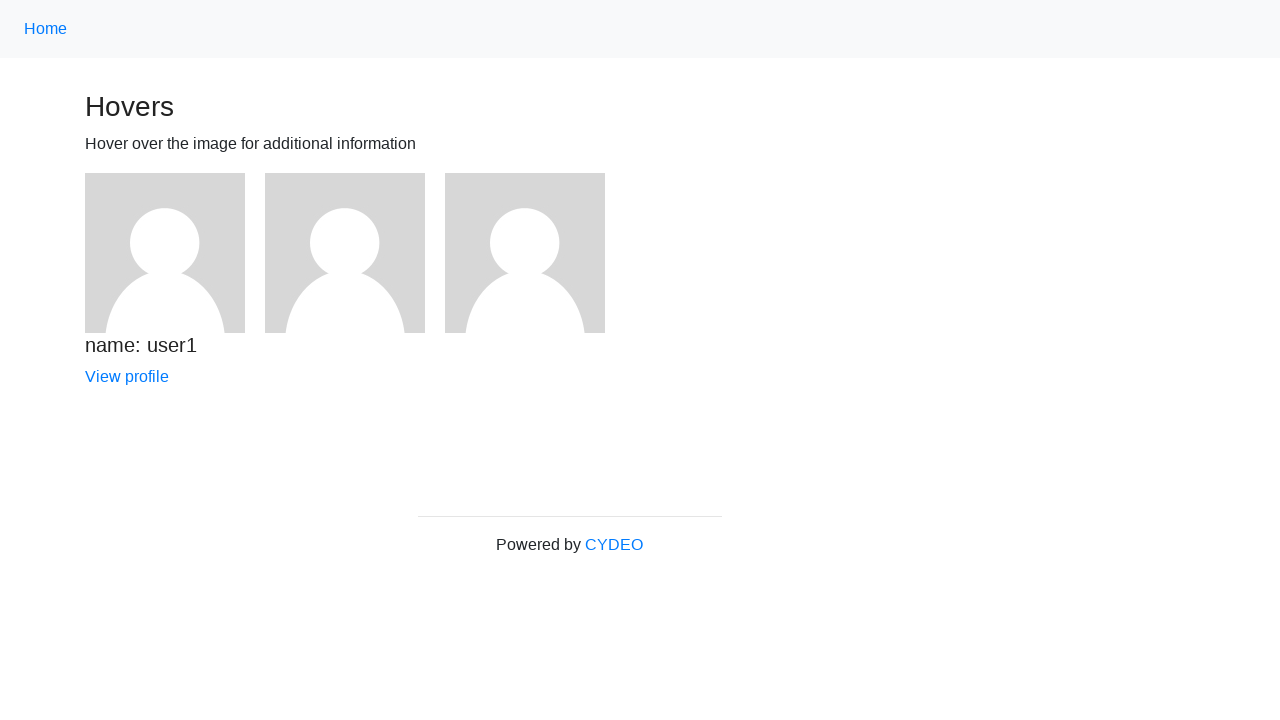

Waited 2 seconds after profile 1 verification
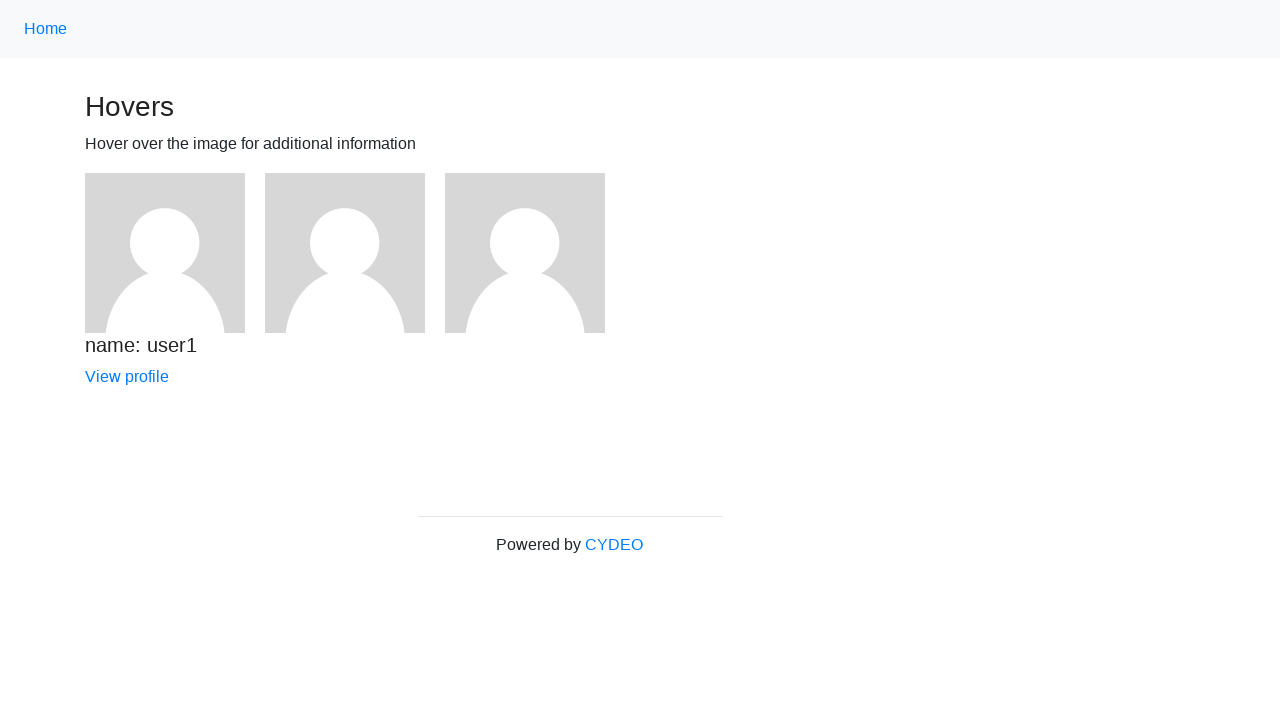

Located second image element
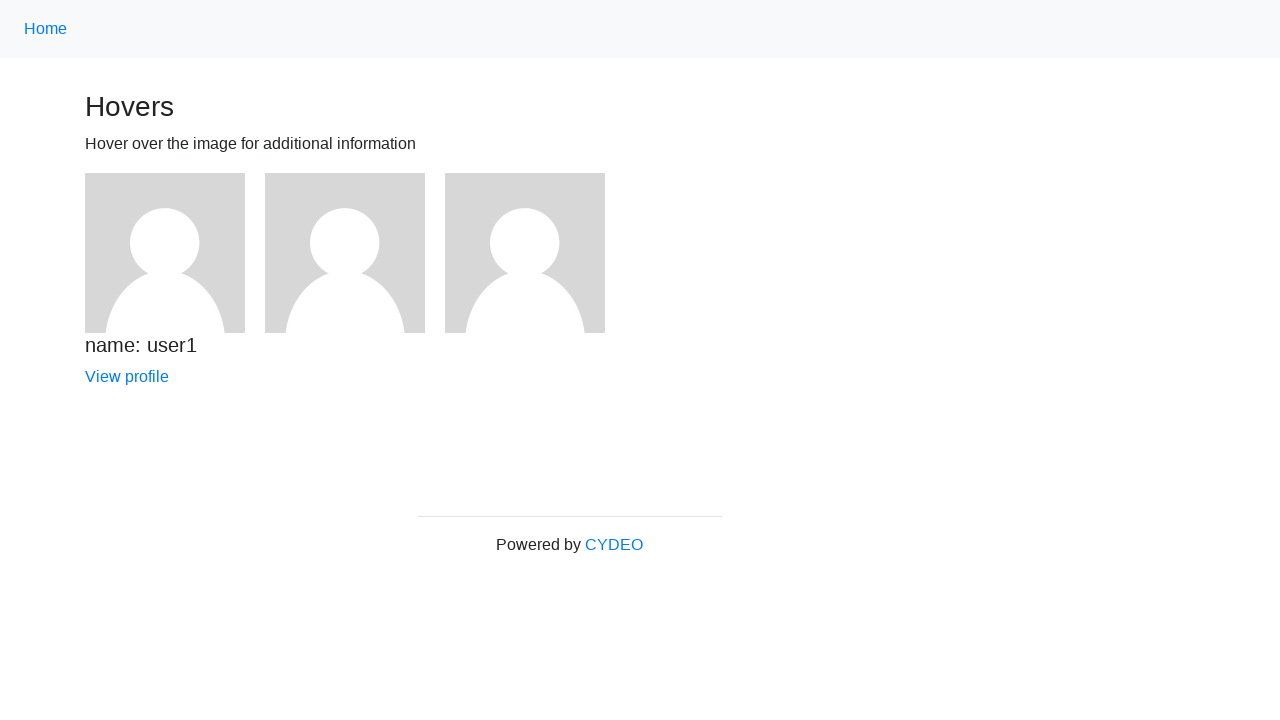

Hovered over second image at (355, 253) on div.figure:nth-of-type(2)
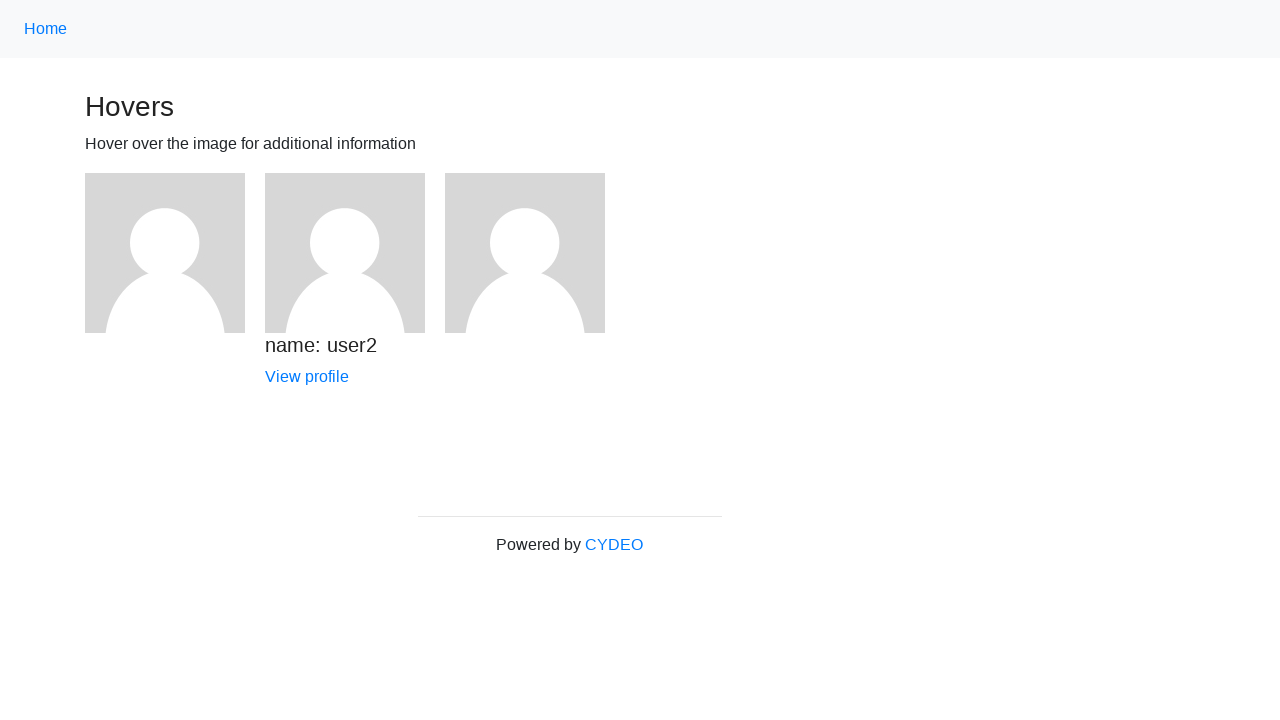

Located profile 2 element
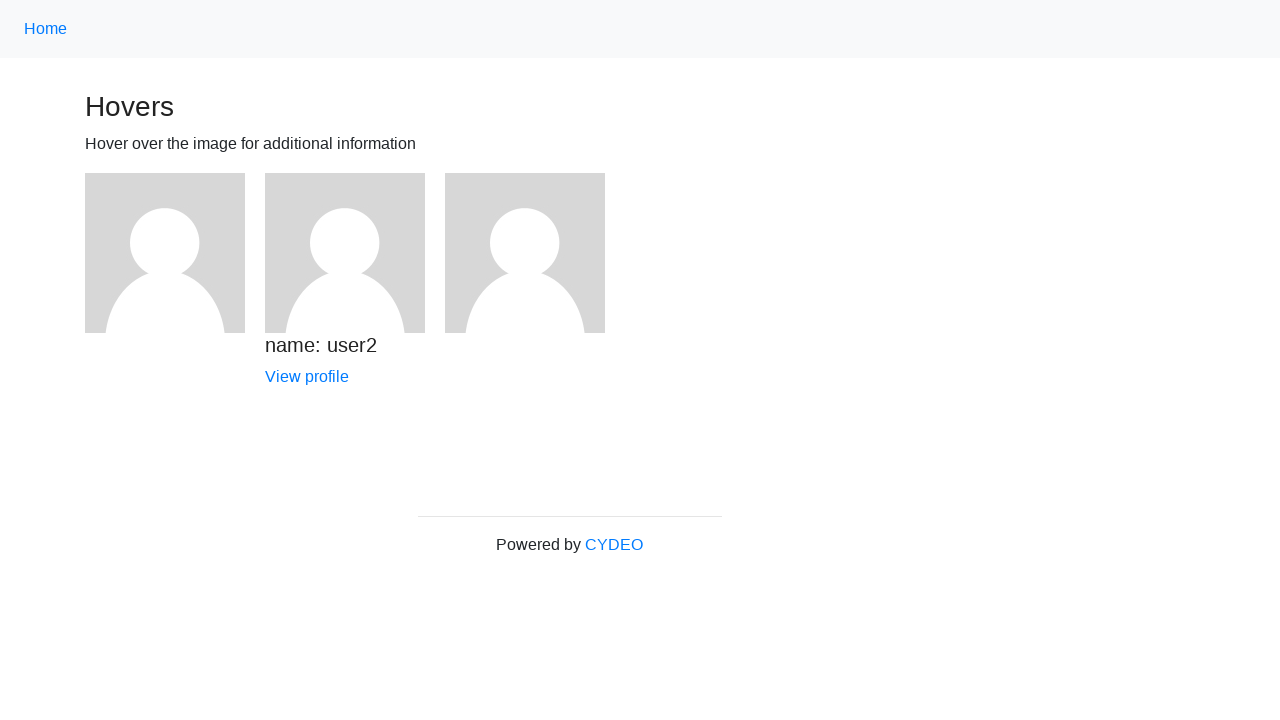

Verified that profile 2 is displayed
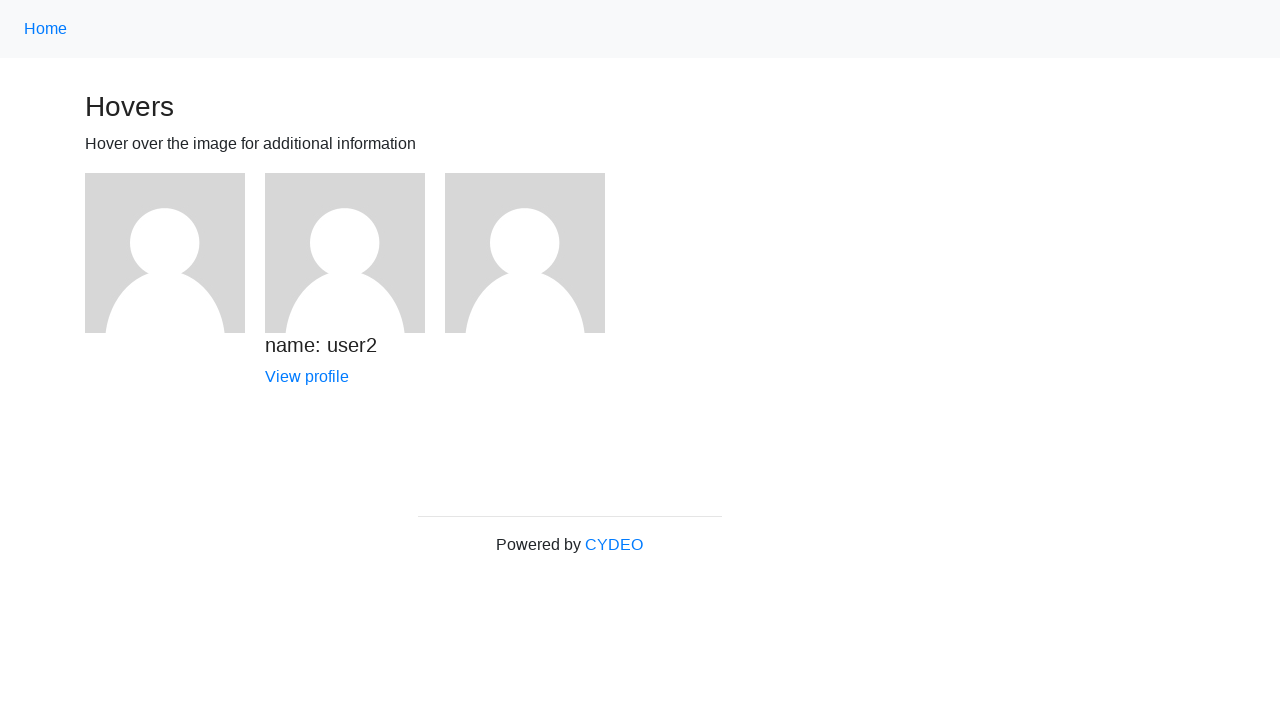

Waited 2 seconds after profile 2 verification
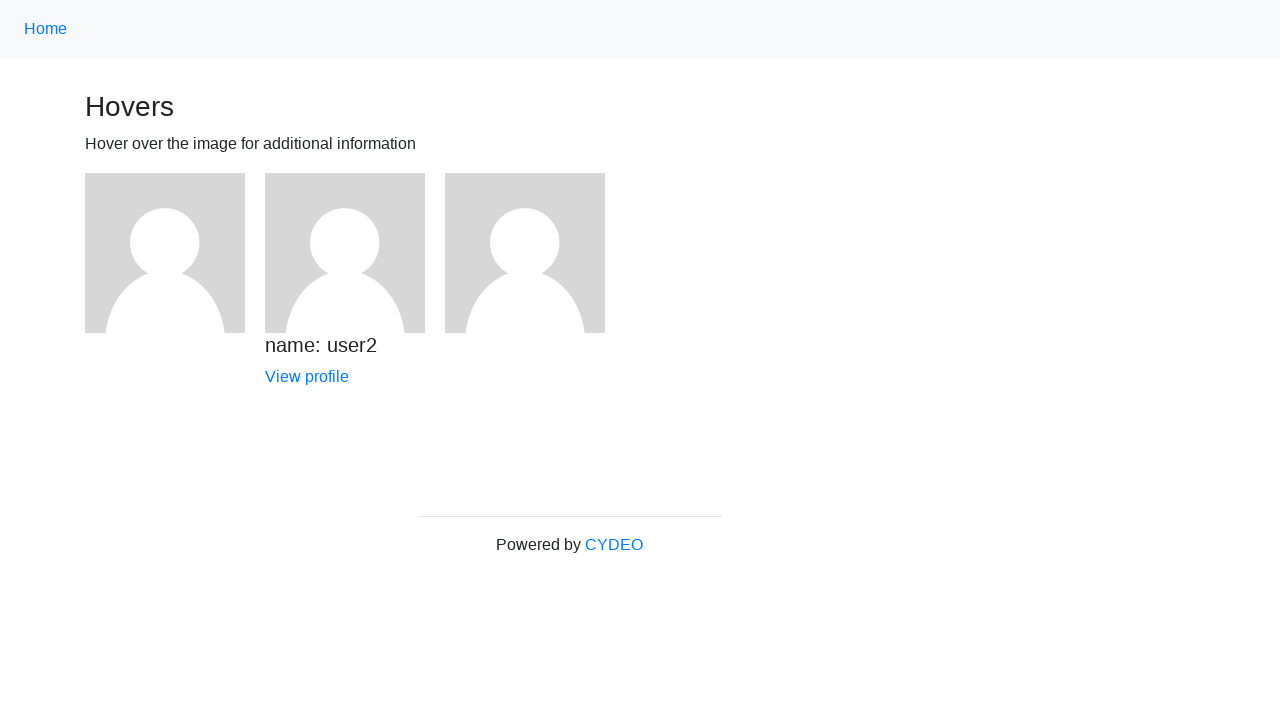

Located third image element
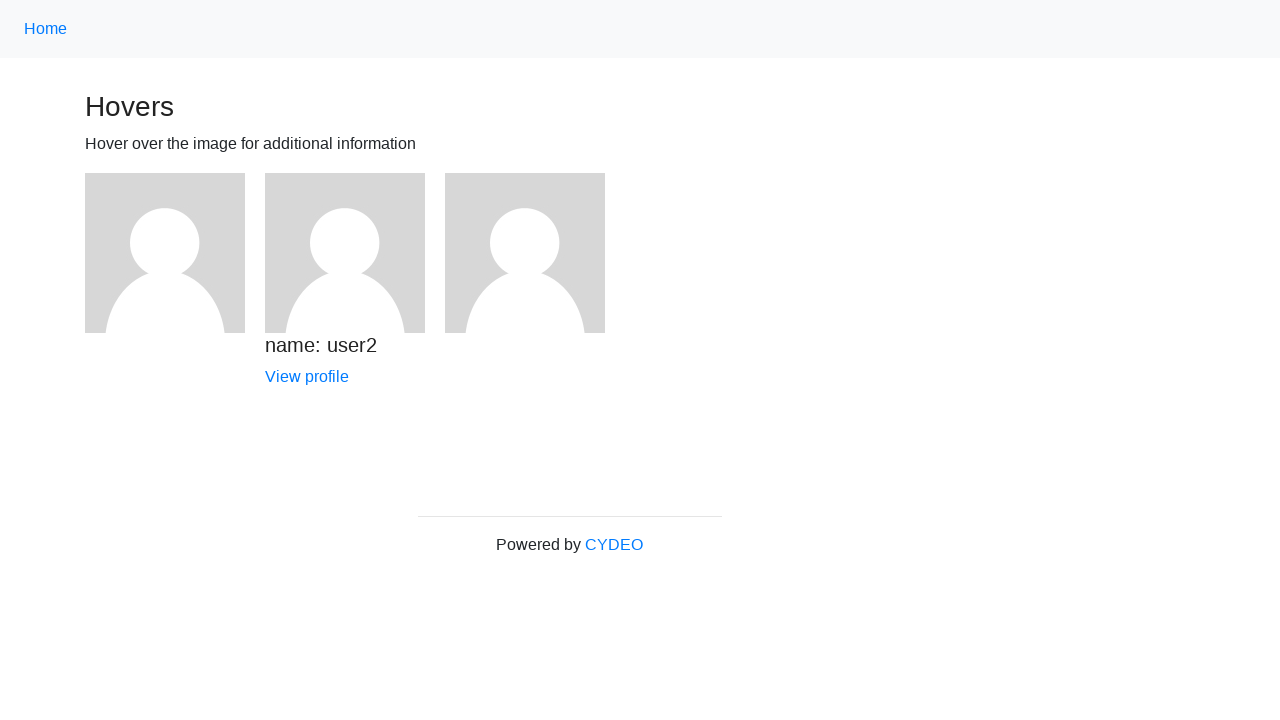

Hovered over third image at (535, 253) on div.figure:nth-of-type(3)
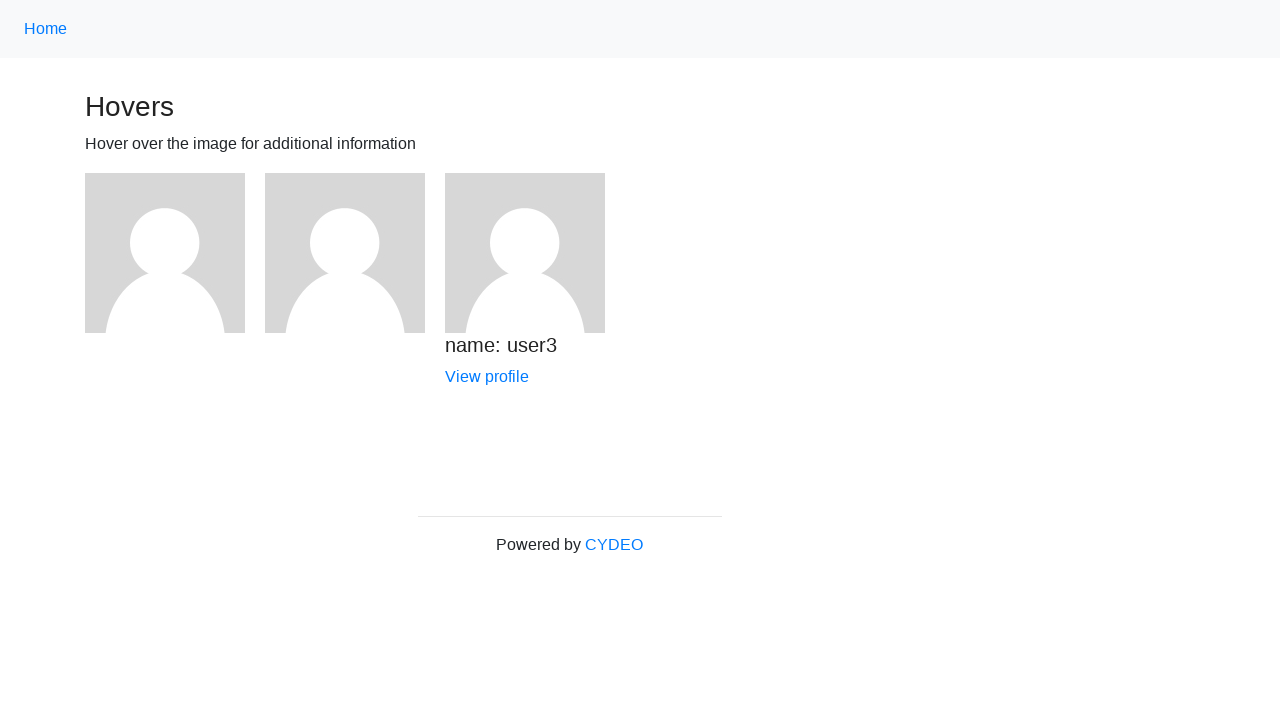

Located profile 3 element
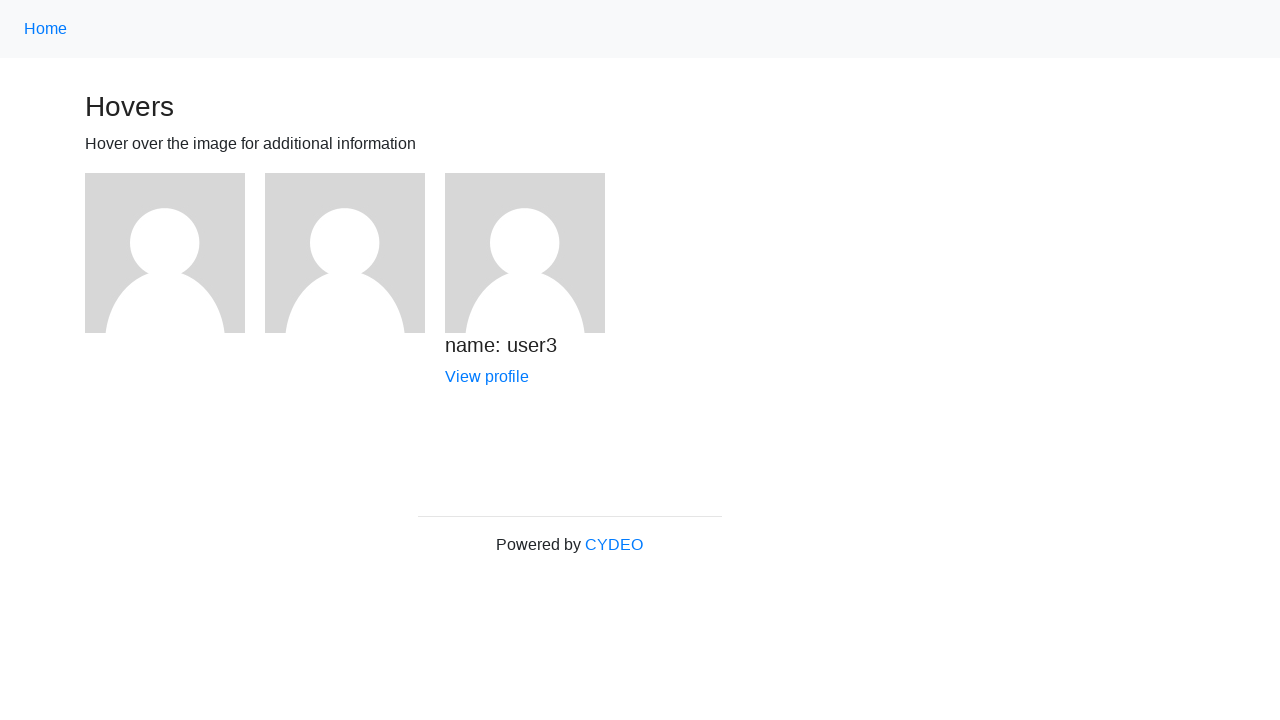

Verified that profile 3 is displayed
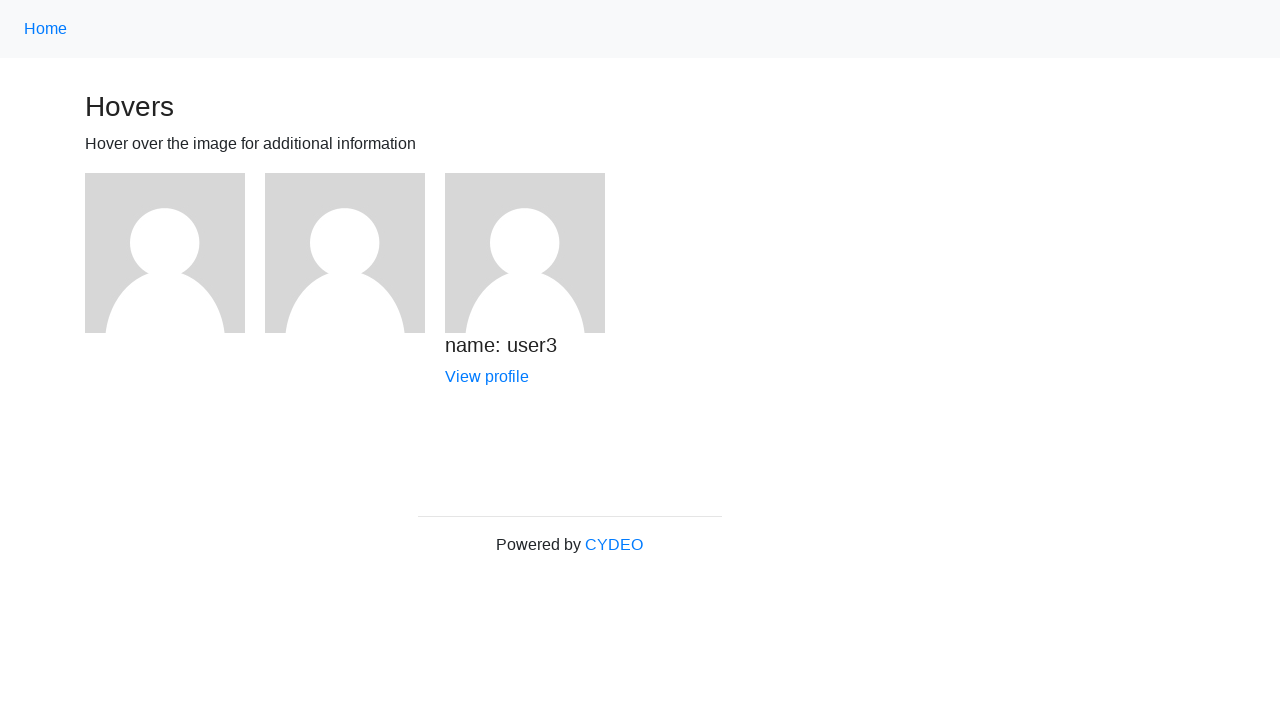

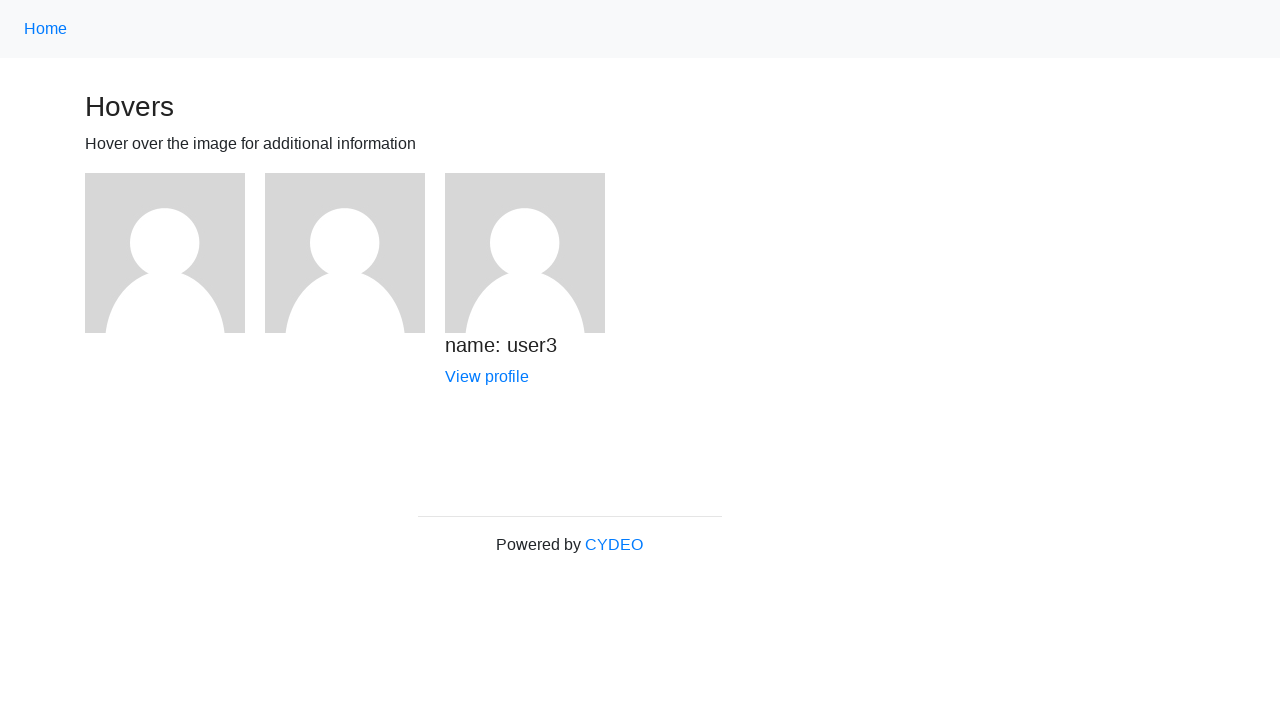